Tests button click functionality by clicking a button identified by name attribute and verifying the alert message

Starting URL: https://igorsmasc.github.io/botoes_atividade_selenium/

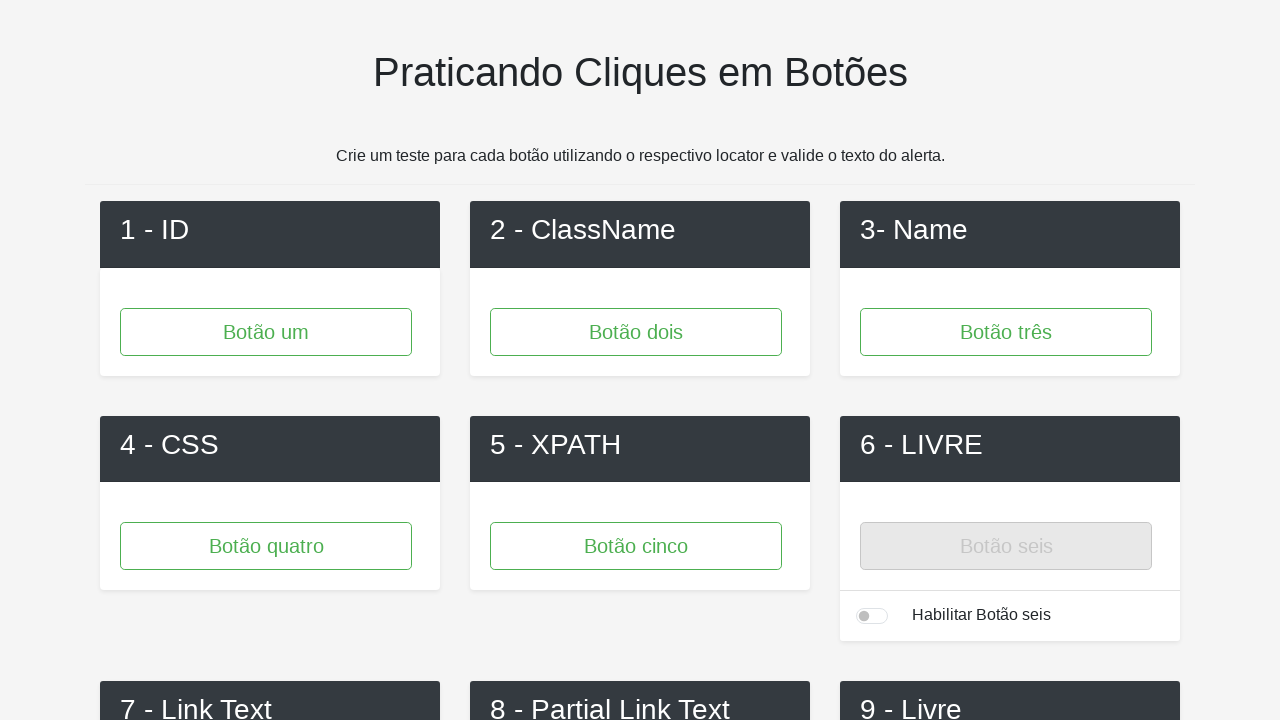

Clicked button identified by name attribute 'button3' at (1006, 332) on [name='button3']
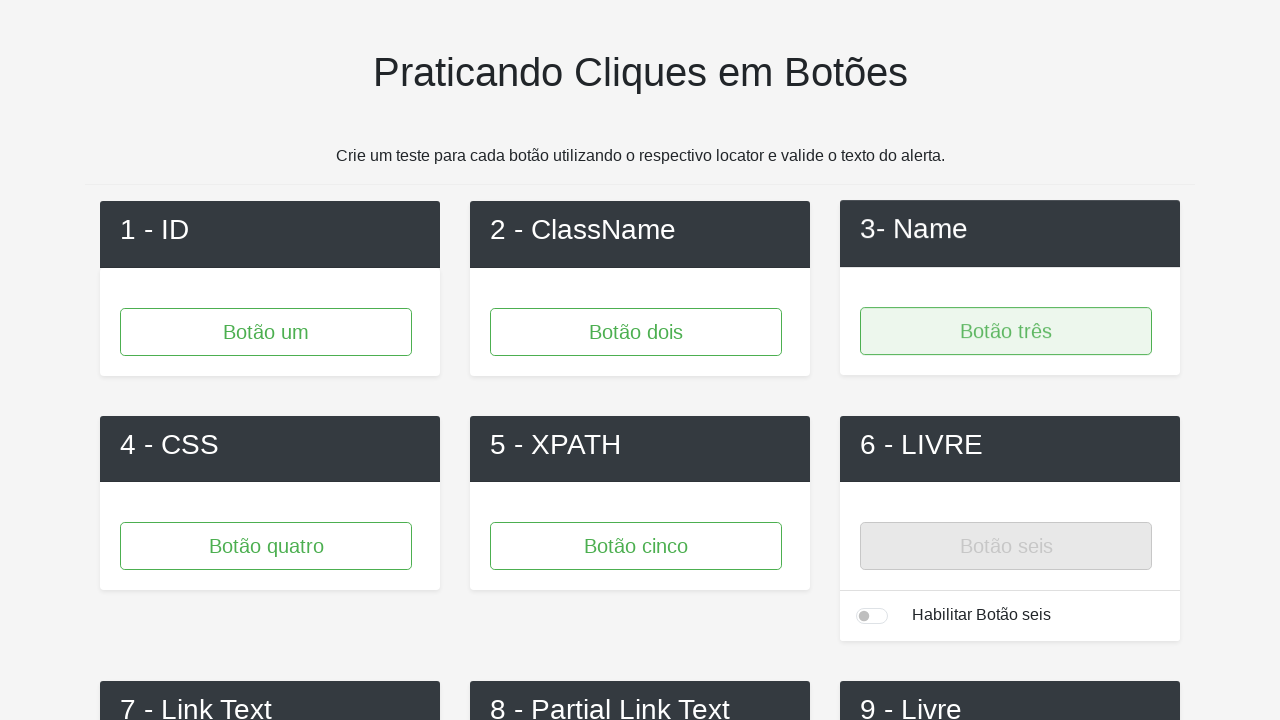

Set up alert handler to accept dialog
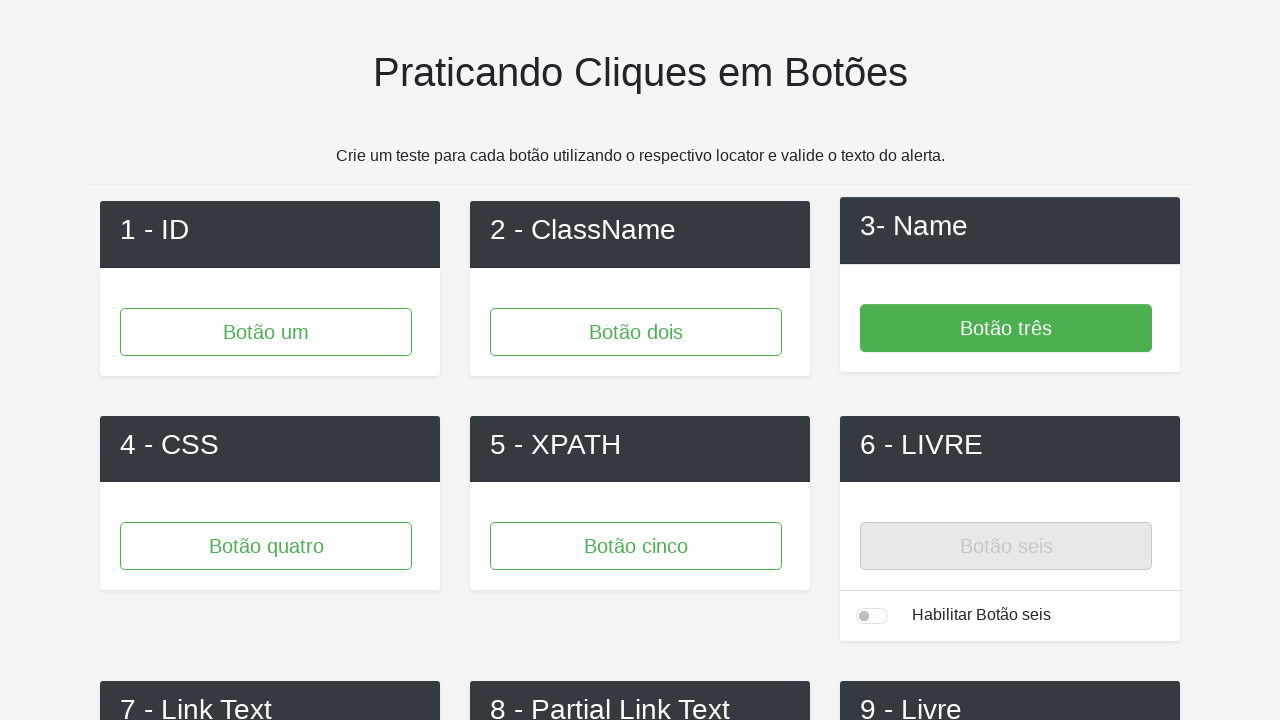

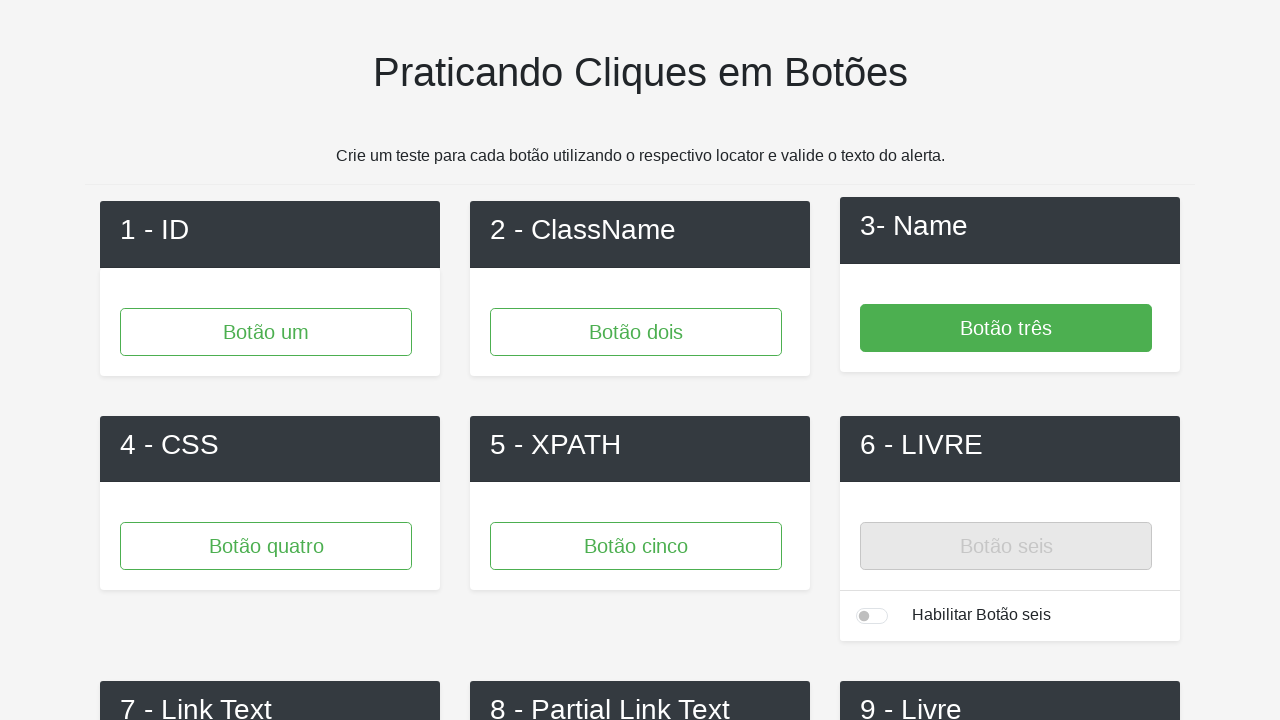